Tests browser window/tab handling by opening a new tab and switching between windows.

Starting URL: https://demoqa.com/browser-windows

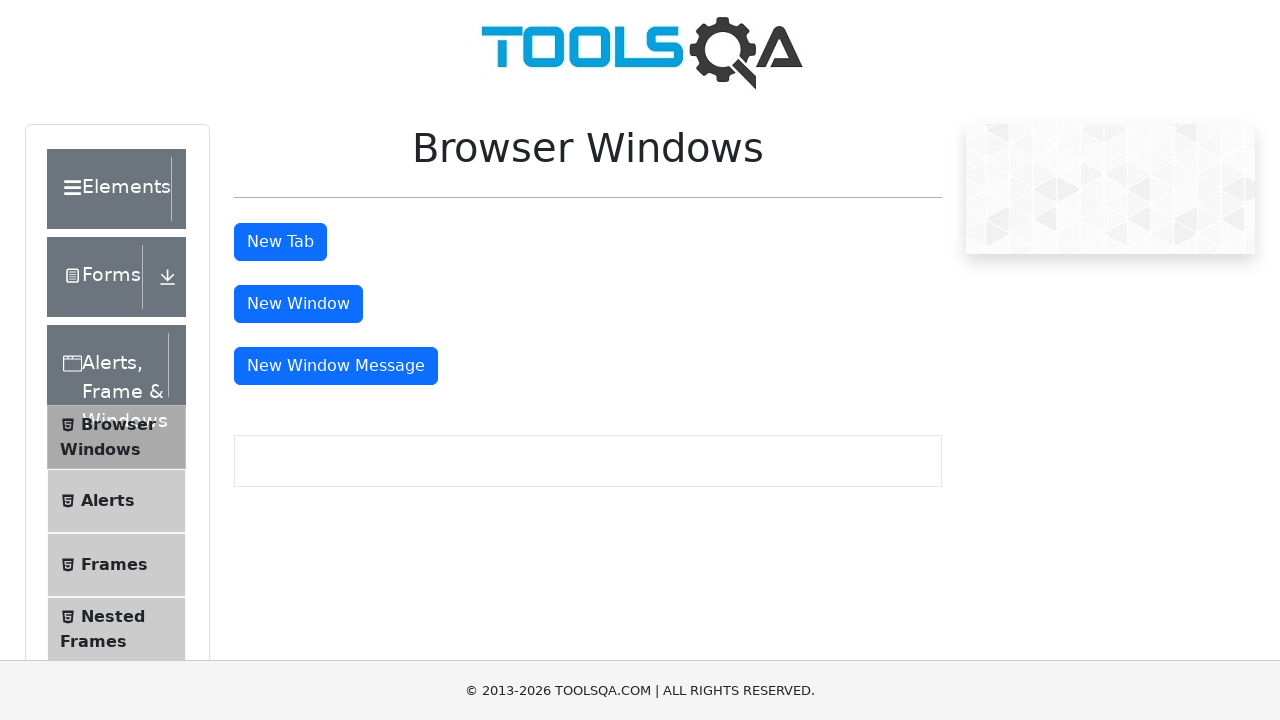

Verified starting URL is https://demoqa.com/browser-windows
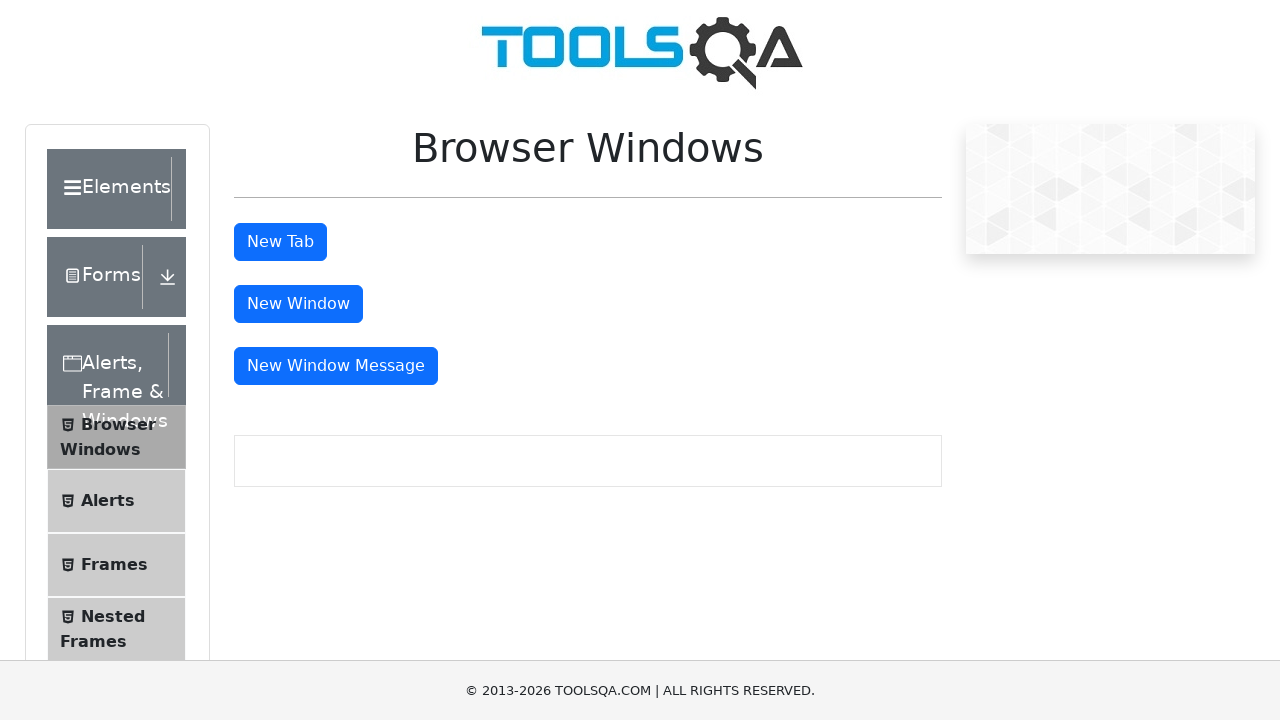

Clicked tab button to open new page at (280, 242) on #tabButton
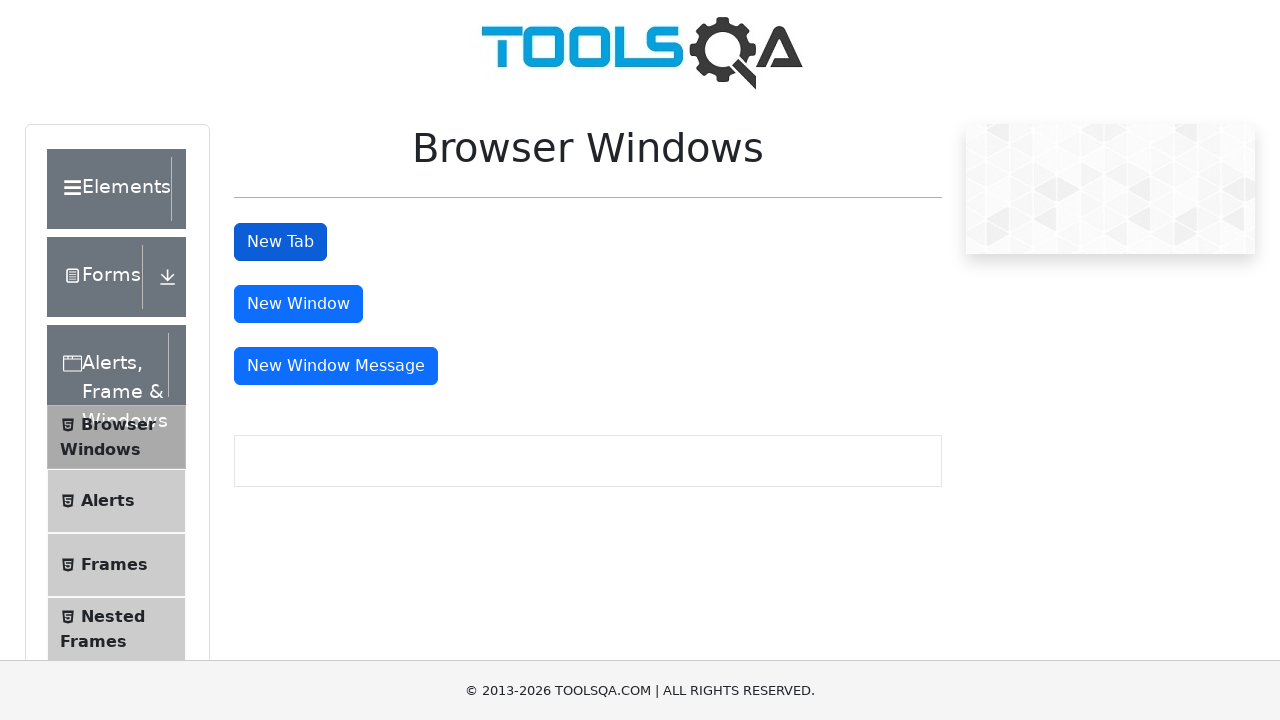

New page loaded and ready
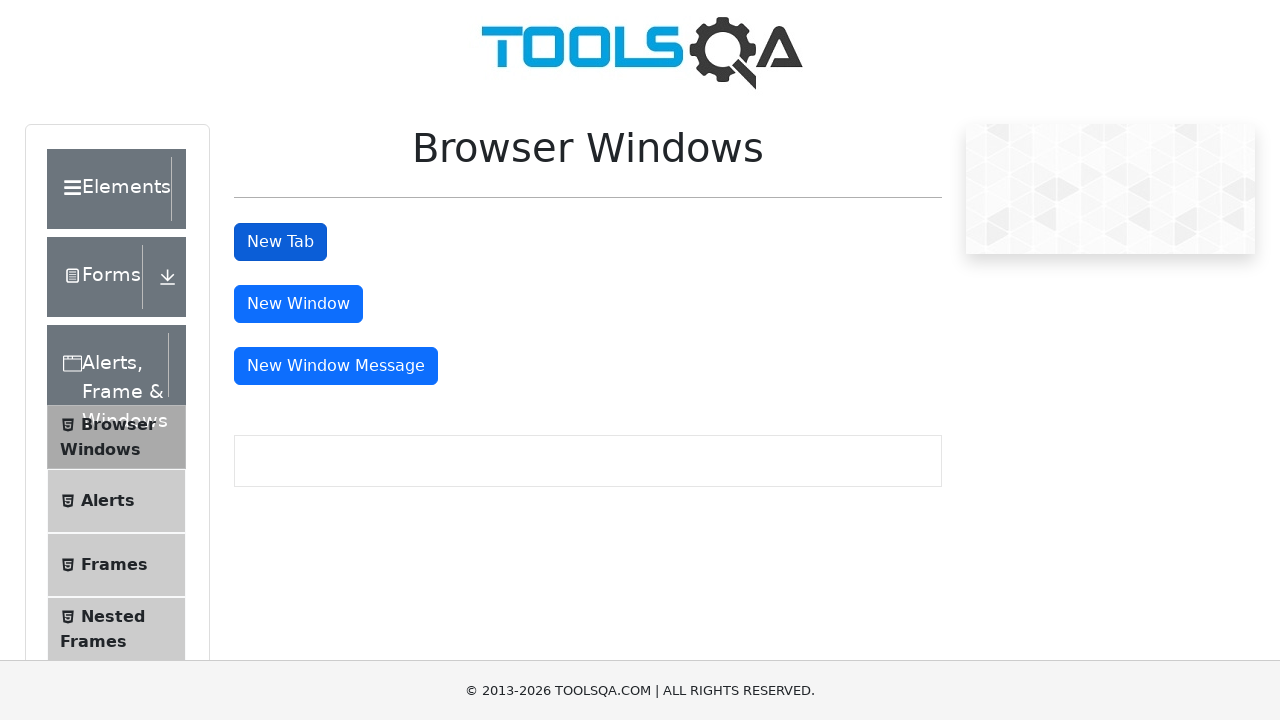

Verified new page URL contains 'sample'
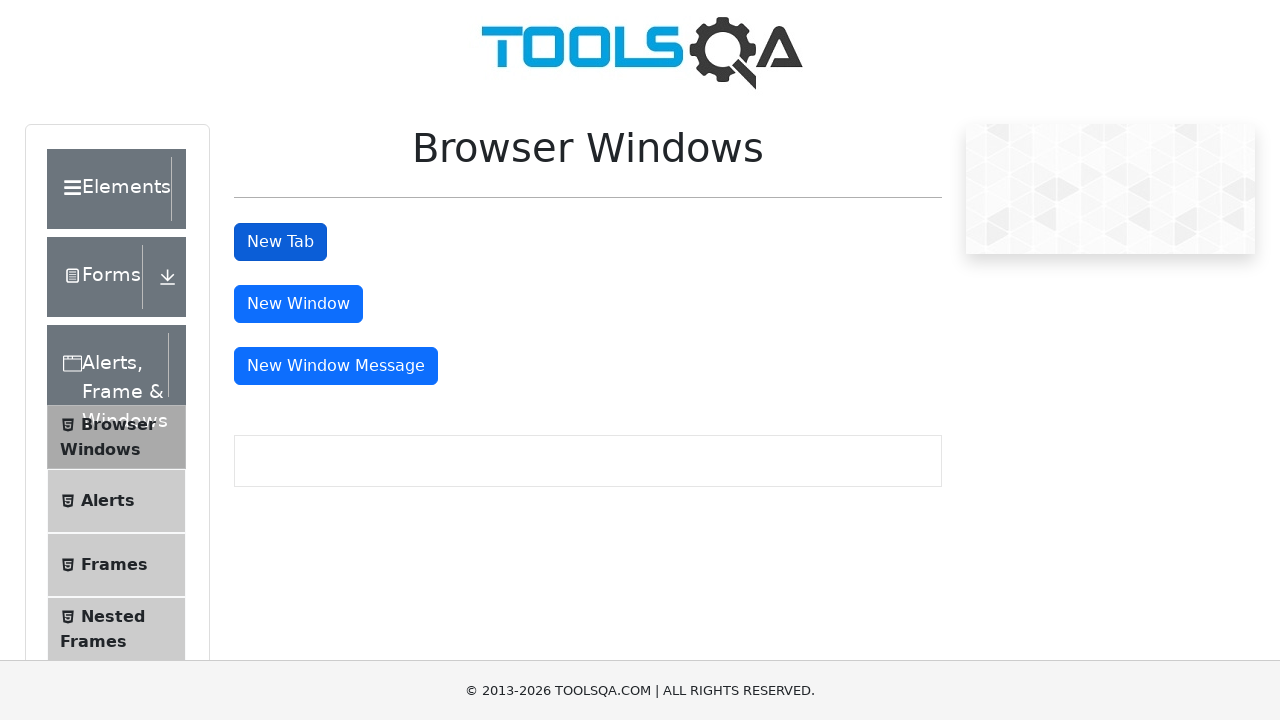

Closed the new tab
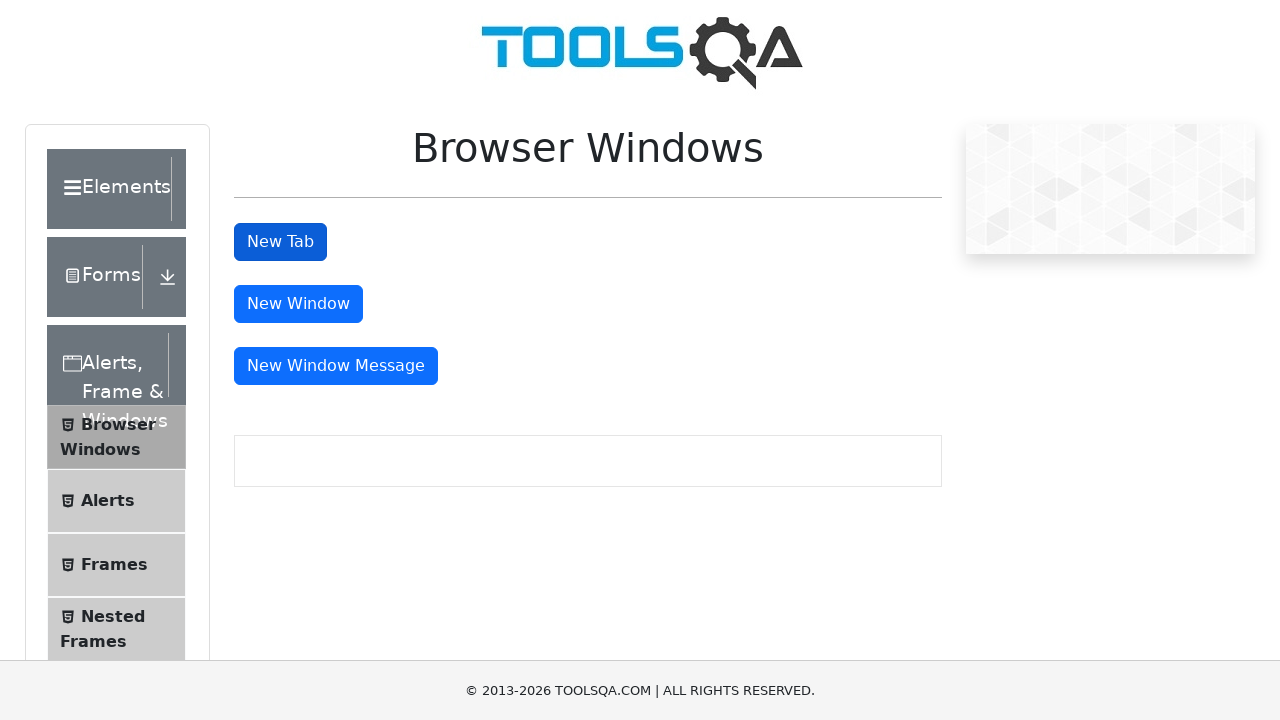

Verified original page URL remains https://demoqa.com/browser-windows
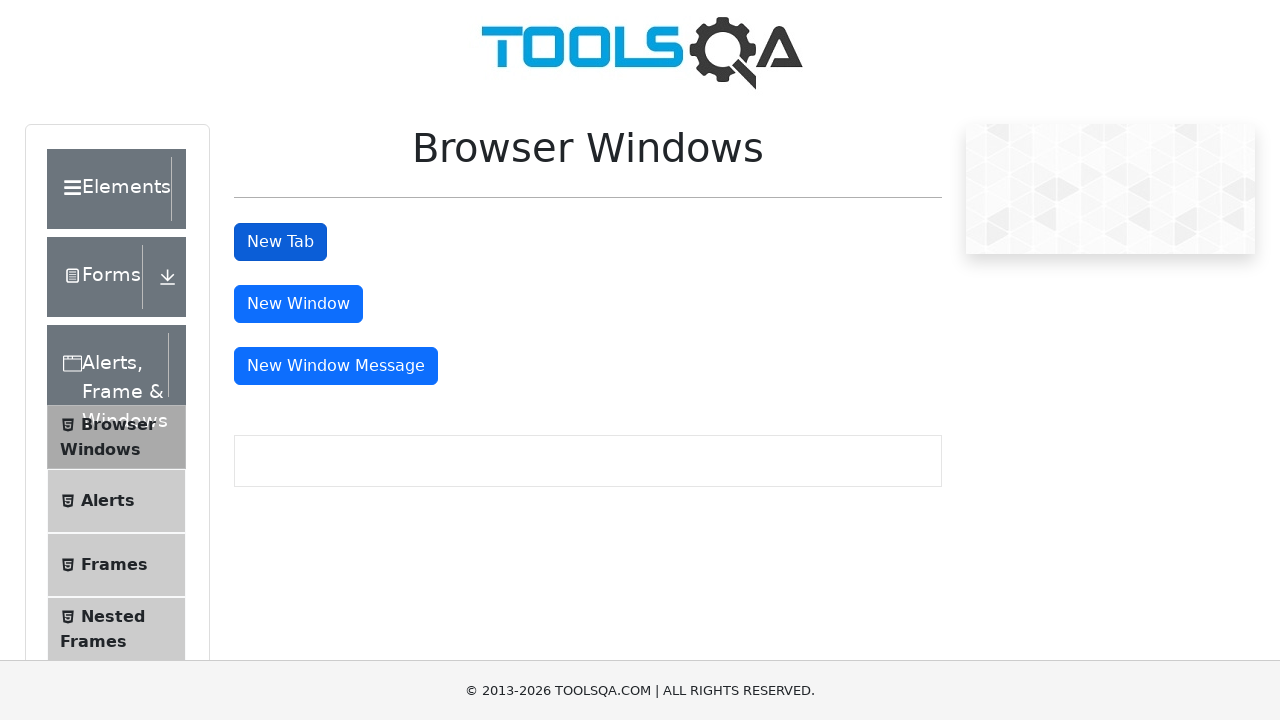

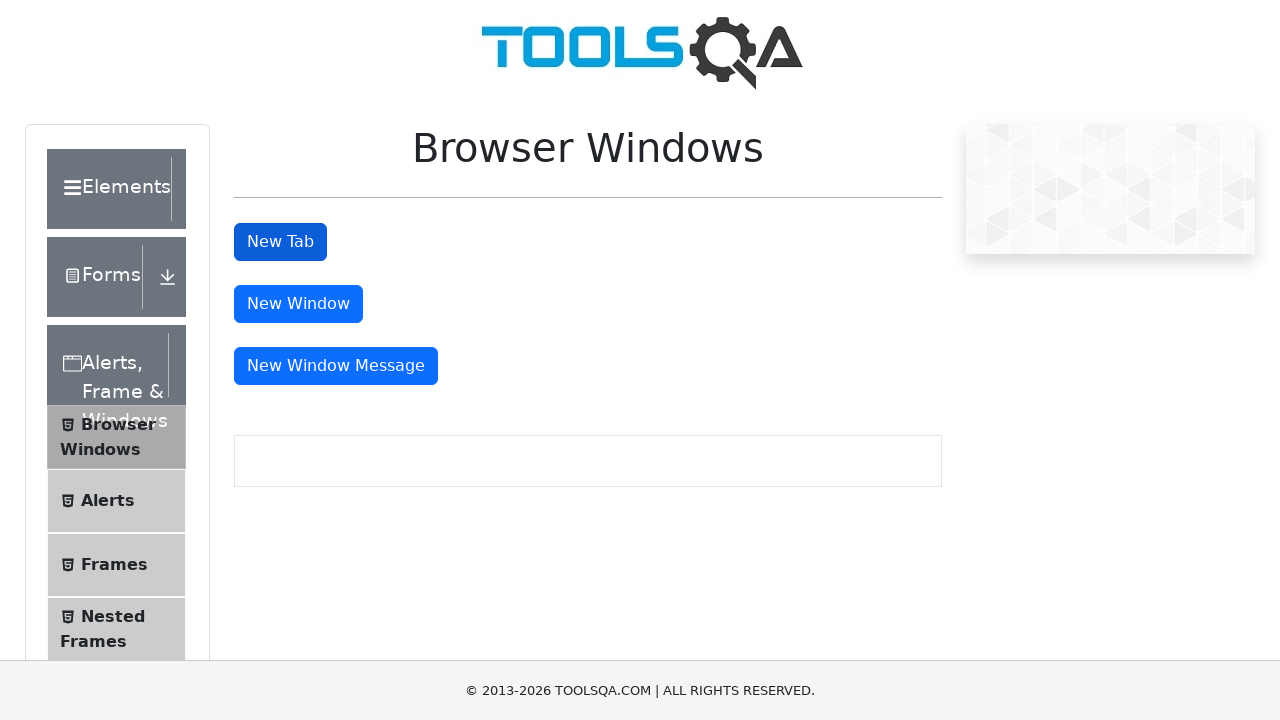